Tests entering text into a text field inside an iframe on W3Schools try-it editor

Starting URL: https://www.w3schools.com/jsref/tryit.asp?filename=tryjsref_text_get

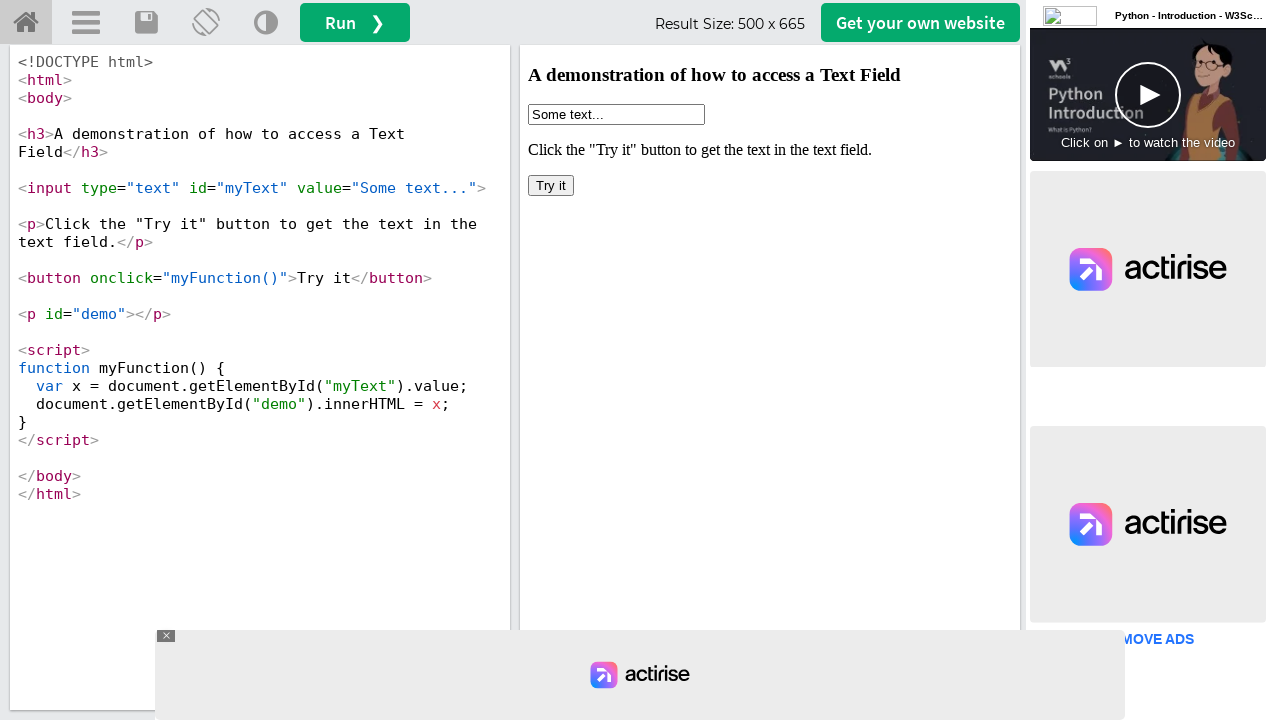

Located iframe with name 'iframeResult'
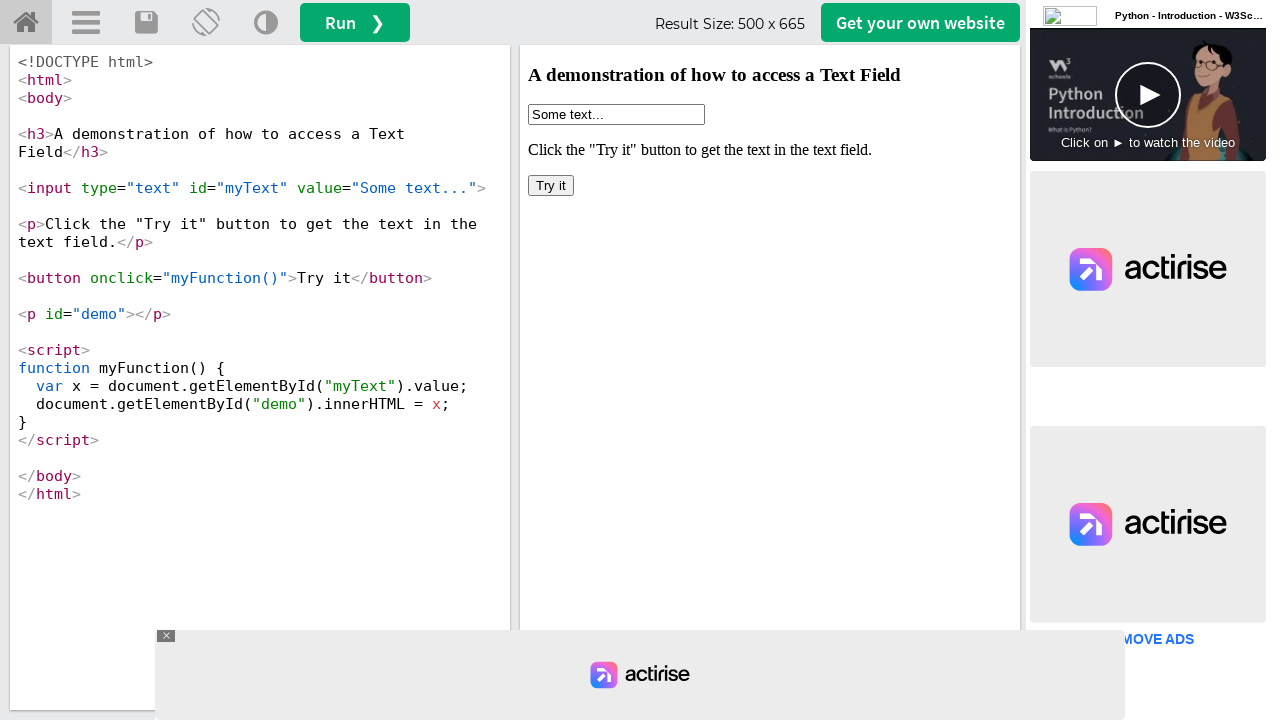

Entered text 'my text' into the text field with id 'myText' inside the iframe on iframe[name='iframeResult'] >> internal:control=enter-frame >> #myText
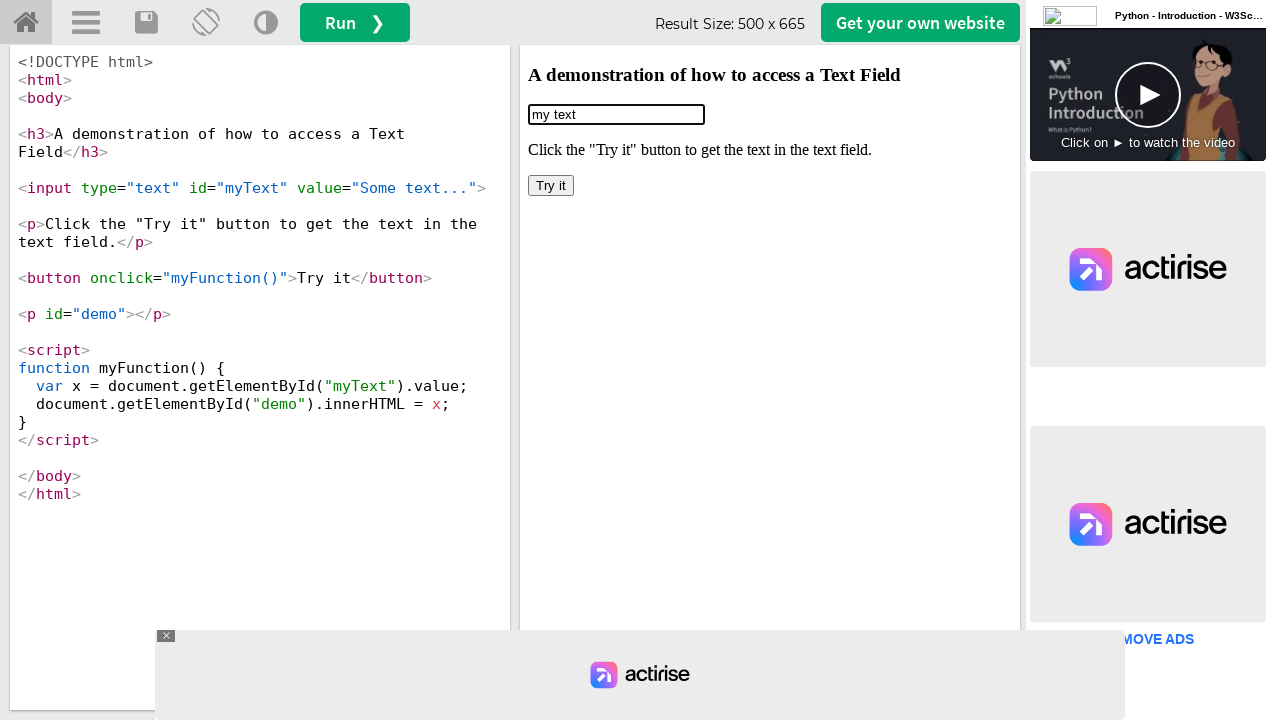

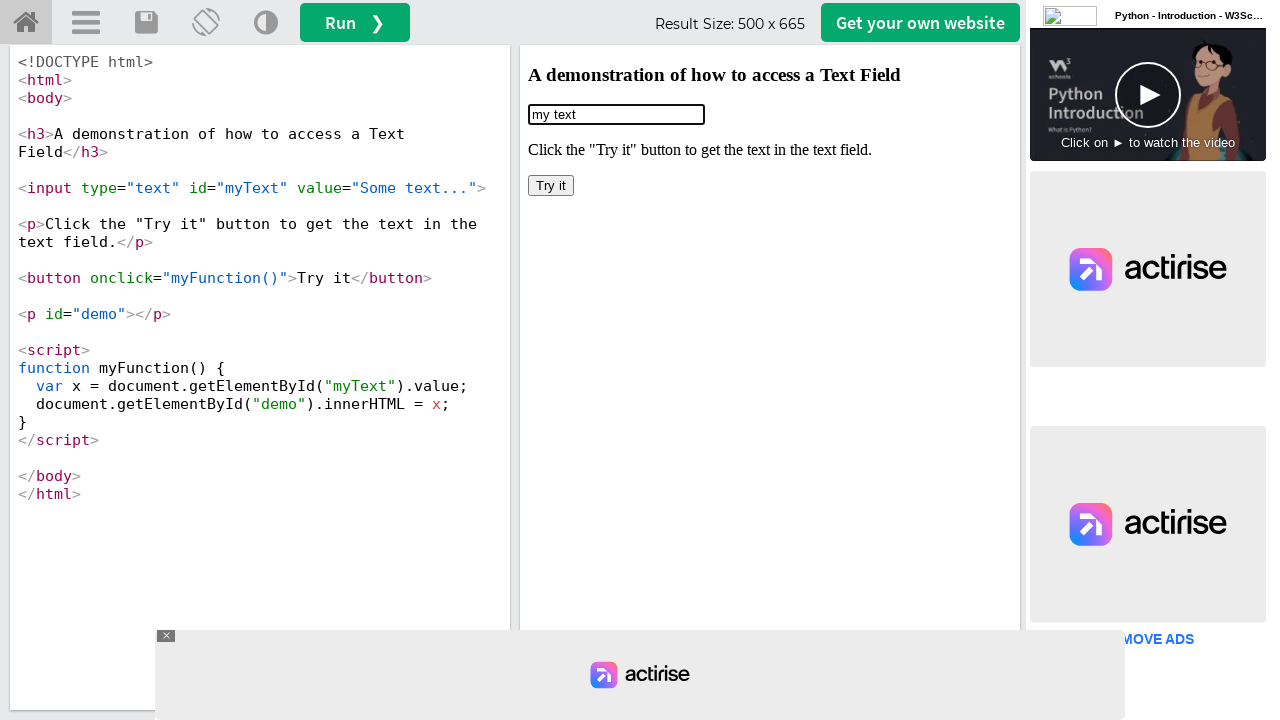